Tests dropdown functionality by iterating through all available options in a dropdown menu, clicking each one, and then selecting a specific option ("Option 2") to verify dropdown selection works correctly.

Starting URL: https://trytestingthis.netlify.app/

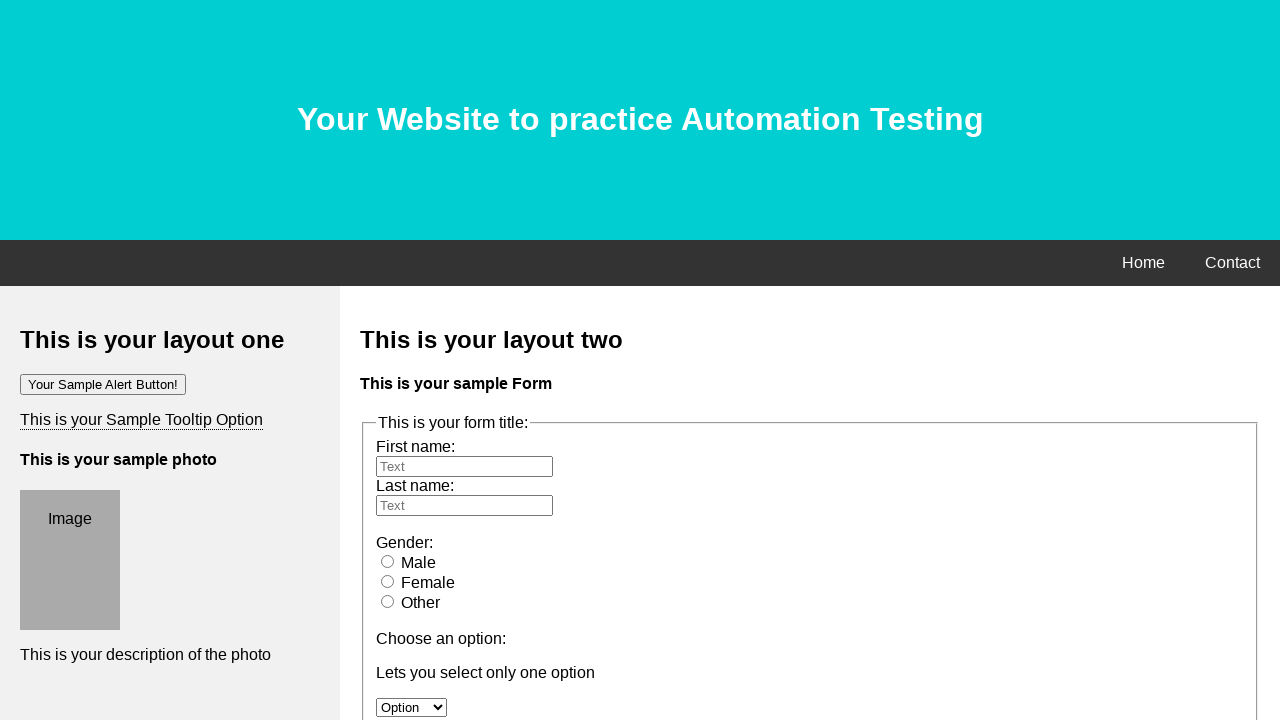

Waited for dropdown selector #option to be available
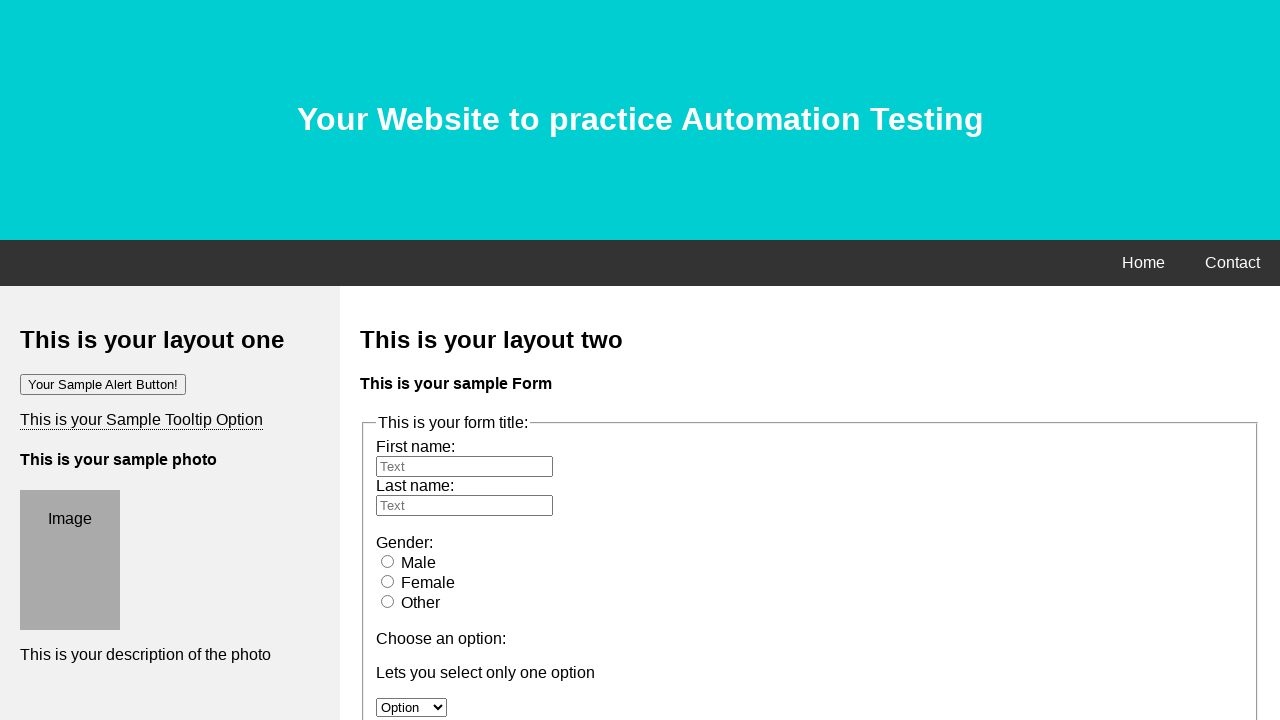

Located dropdown element with #option selector
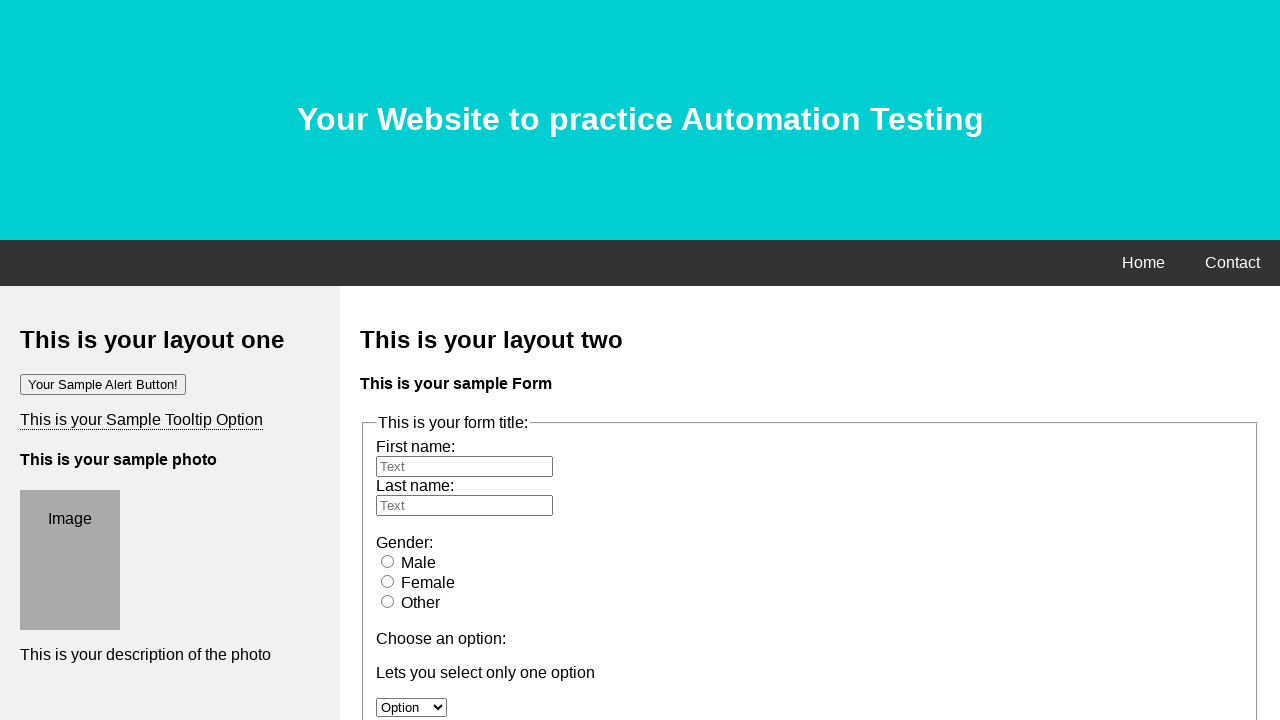

Located all option elements within the dropdown
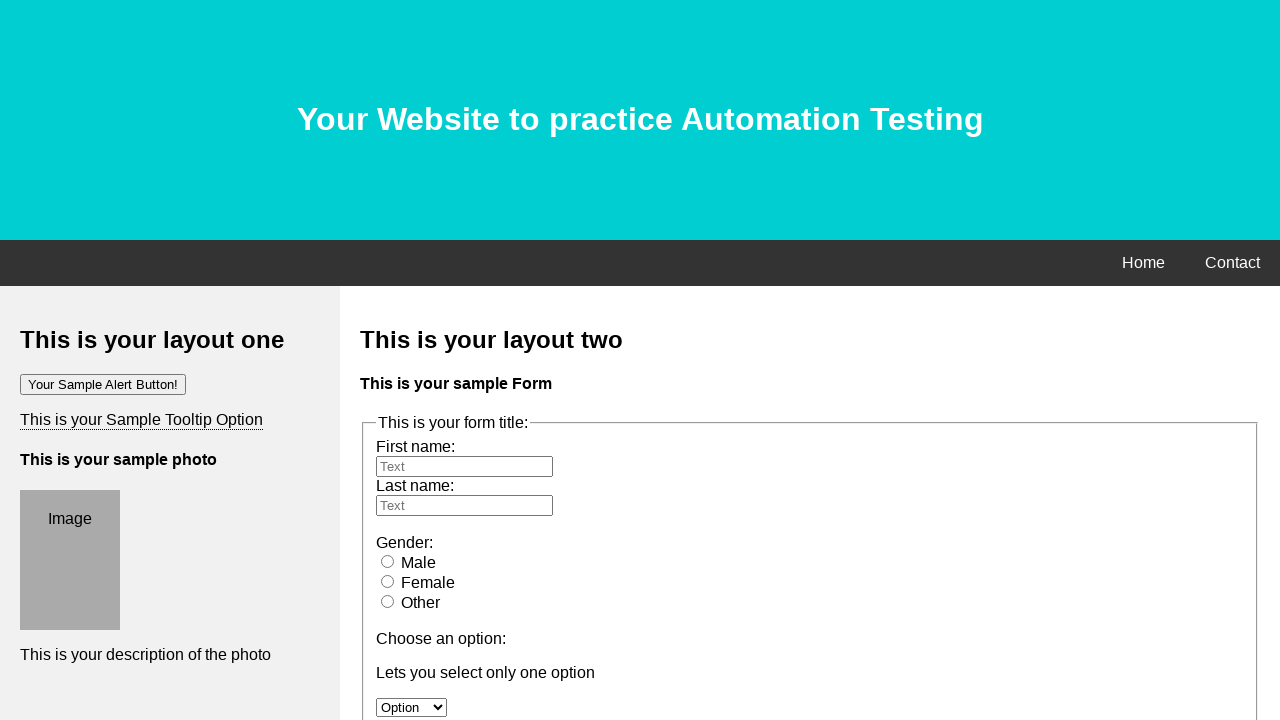

Counted 4 options in the dropdown
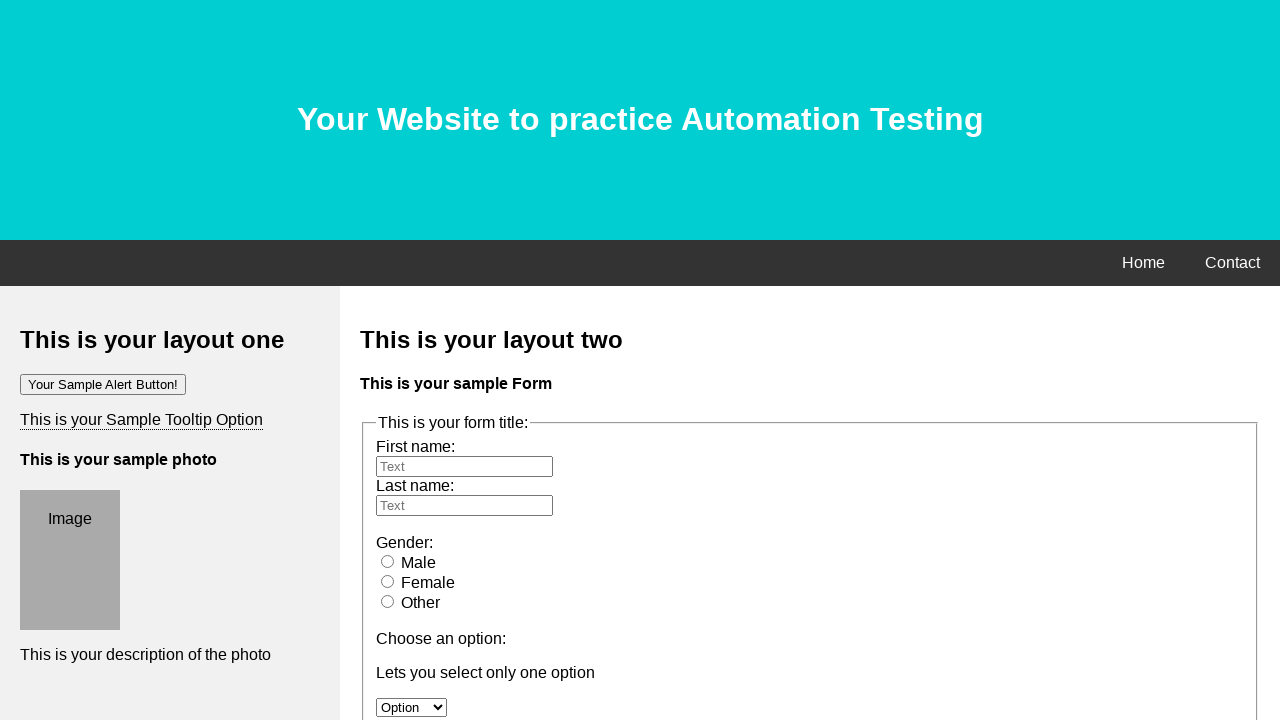

Retrieved value attribute from option 0: 'option'
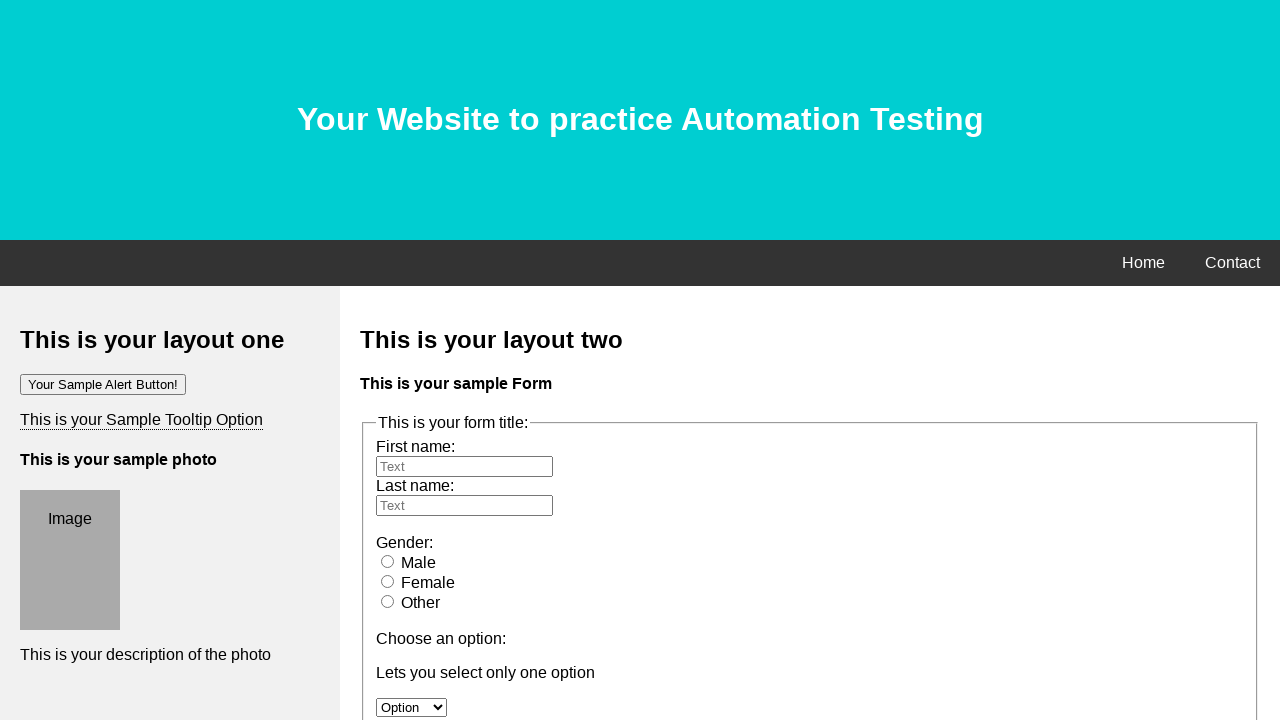

Selected dropdown option with value 'option' on #option
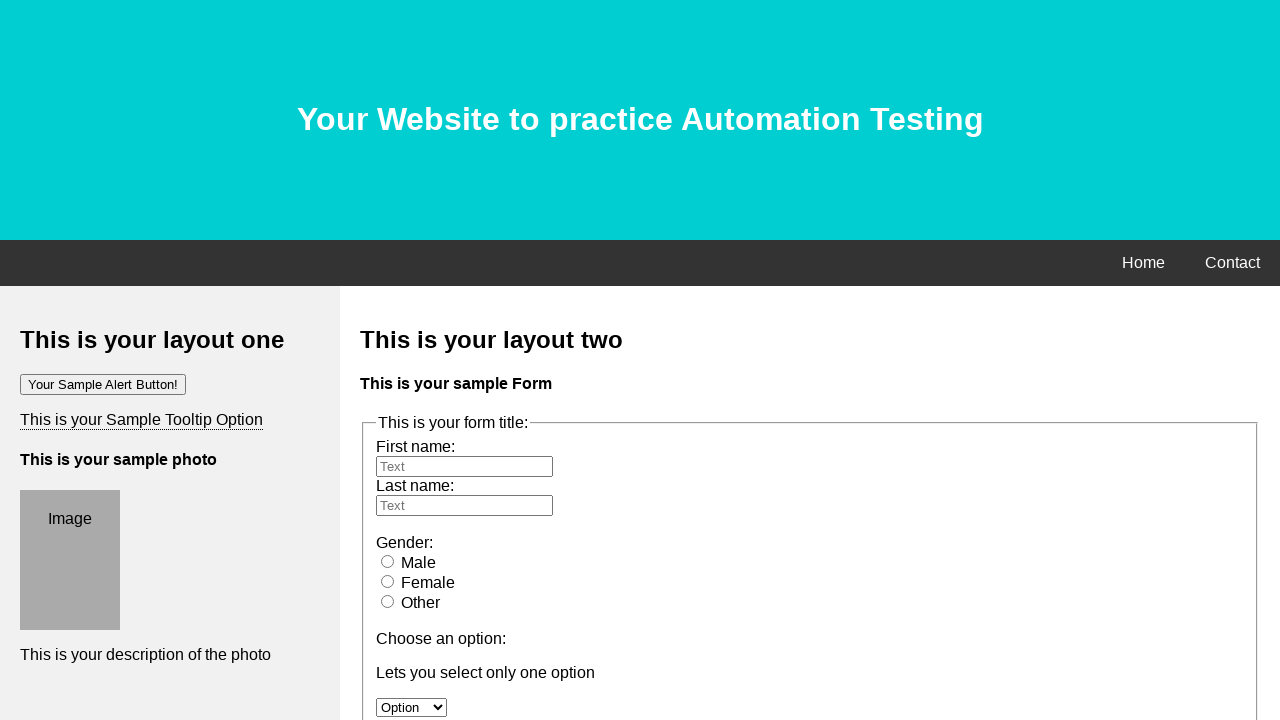

Waited 500ms to observe the selection
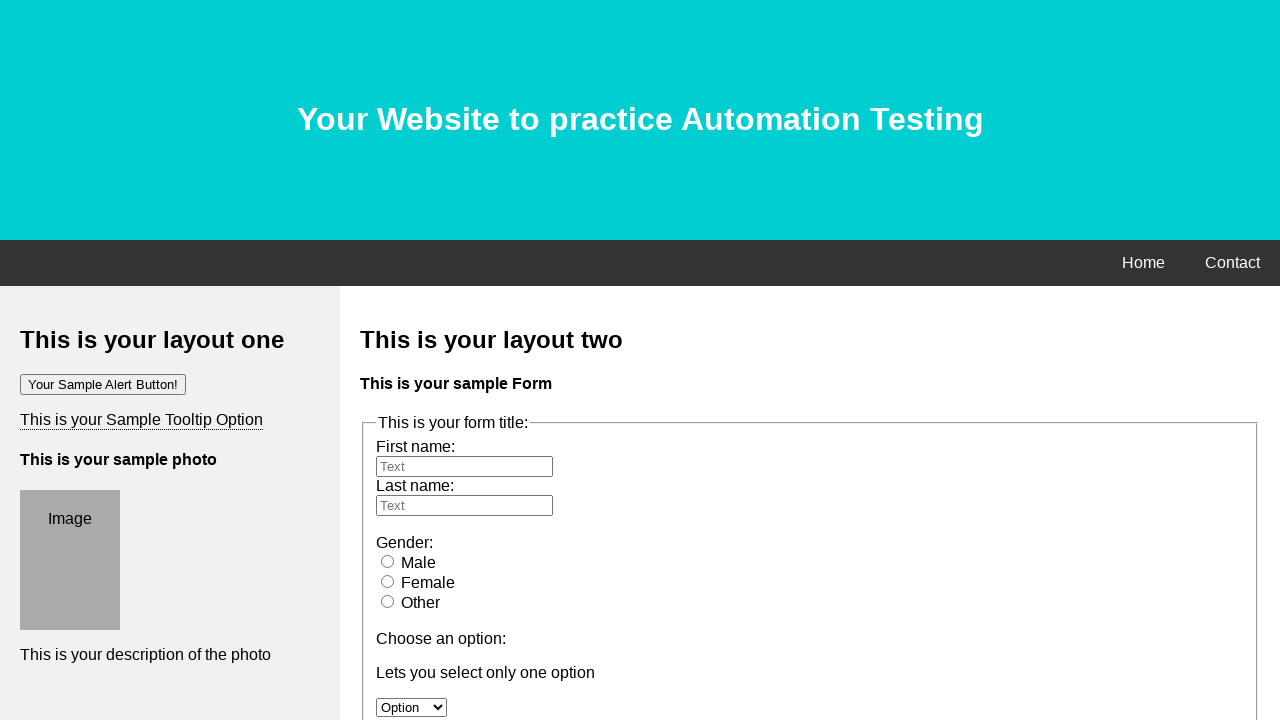

Retrieved value attribute from option 1: 'option 1'
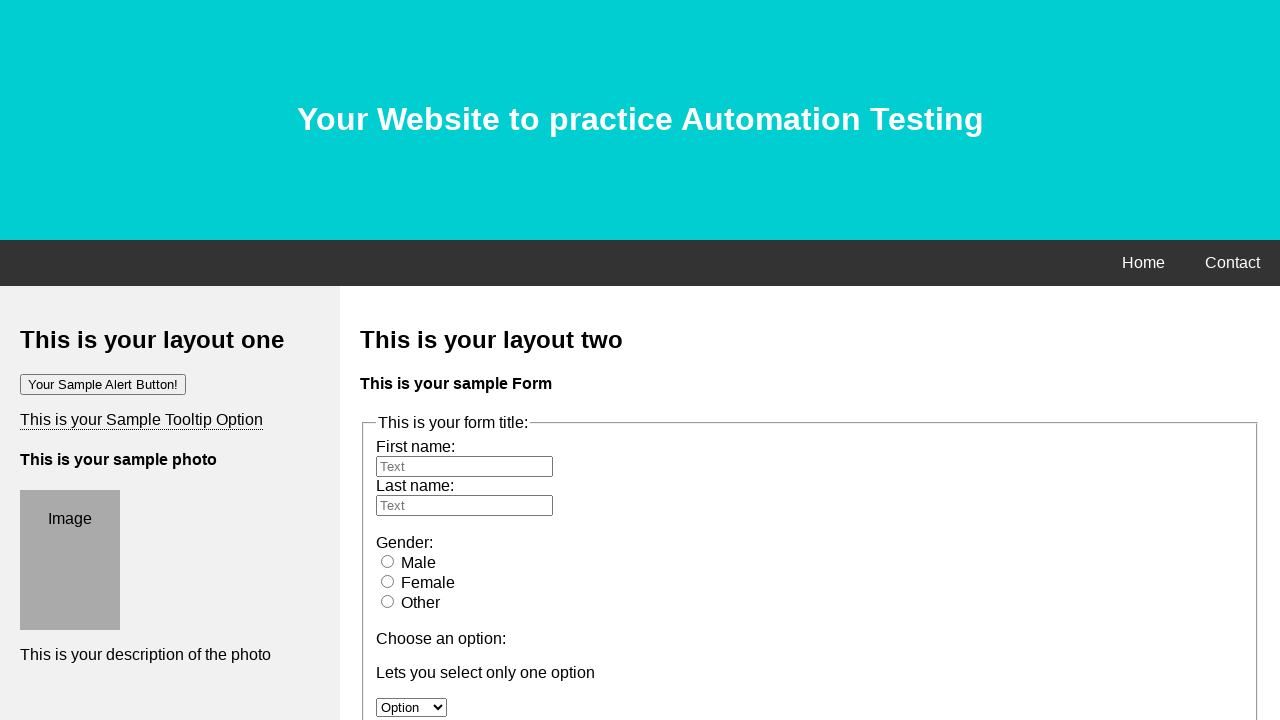

Selected dropdown option with value 'option 1' on #option
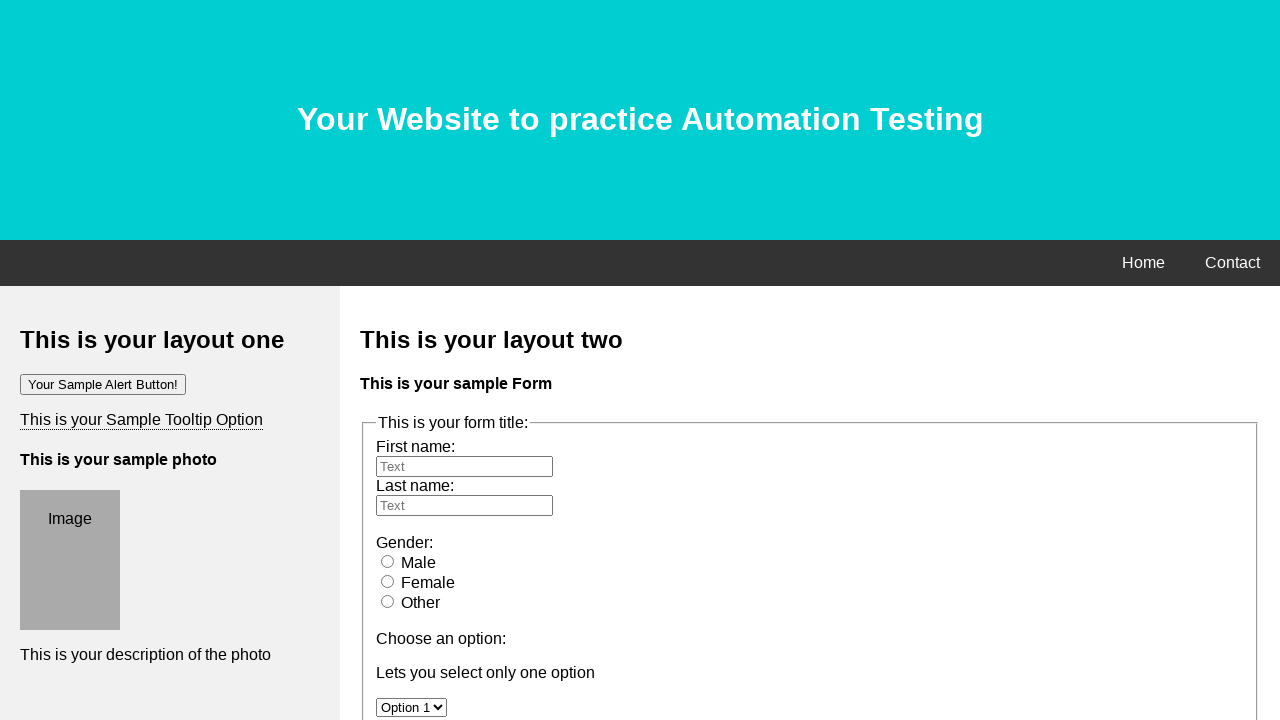

Waited 500ms to observe the selection
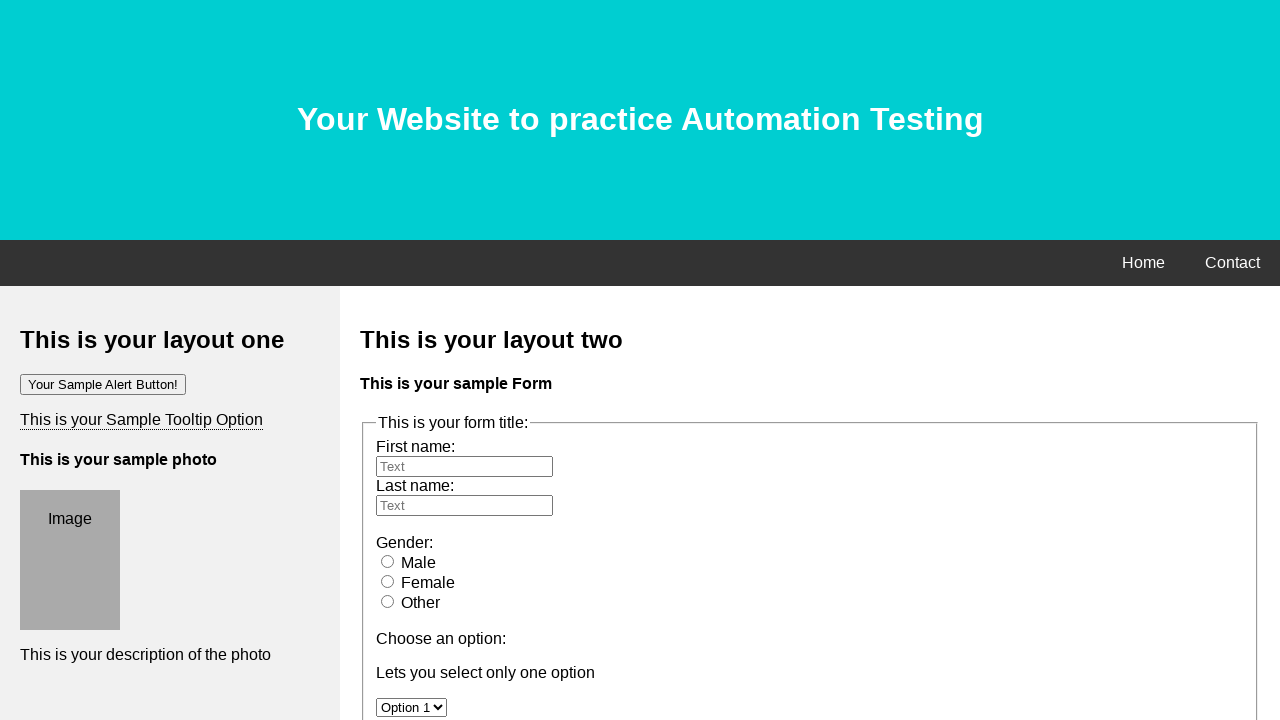

Retrieved value attribute from option 2: 'option 2'
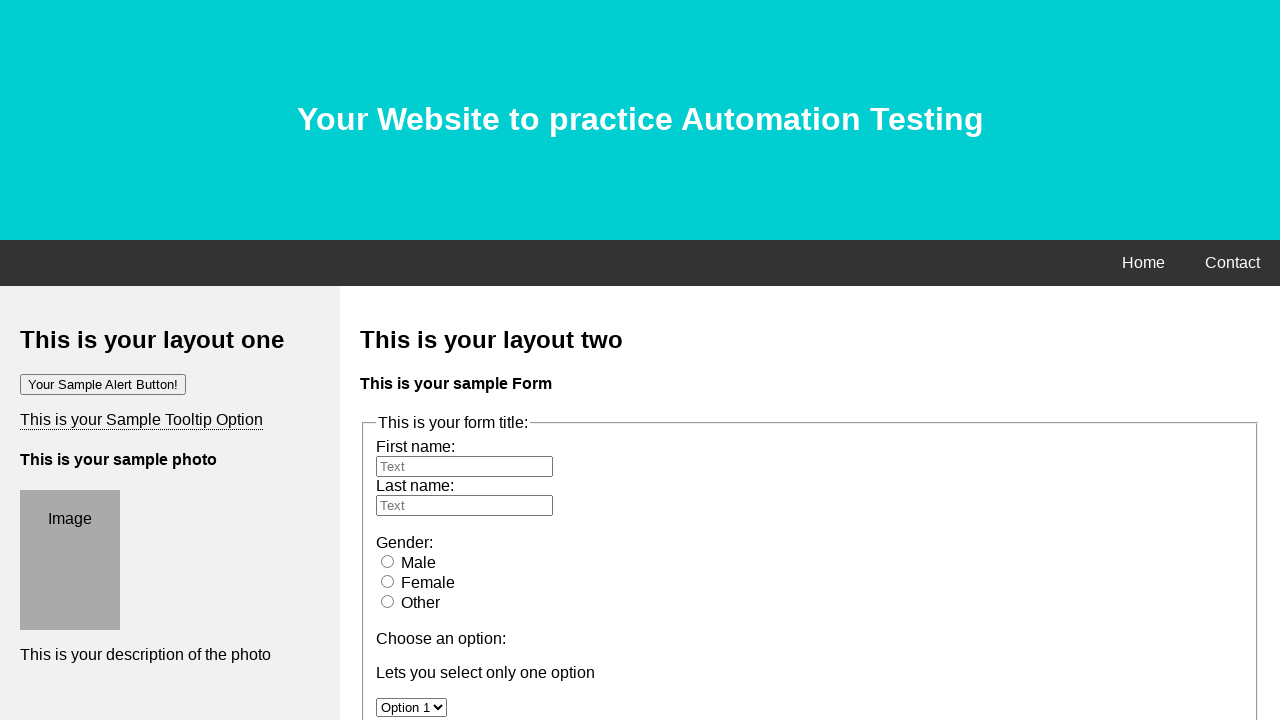

Selected dropdown option with value 'option 2' on #option
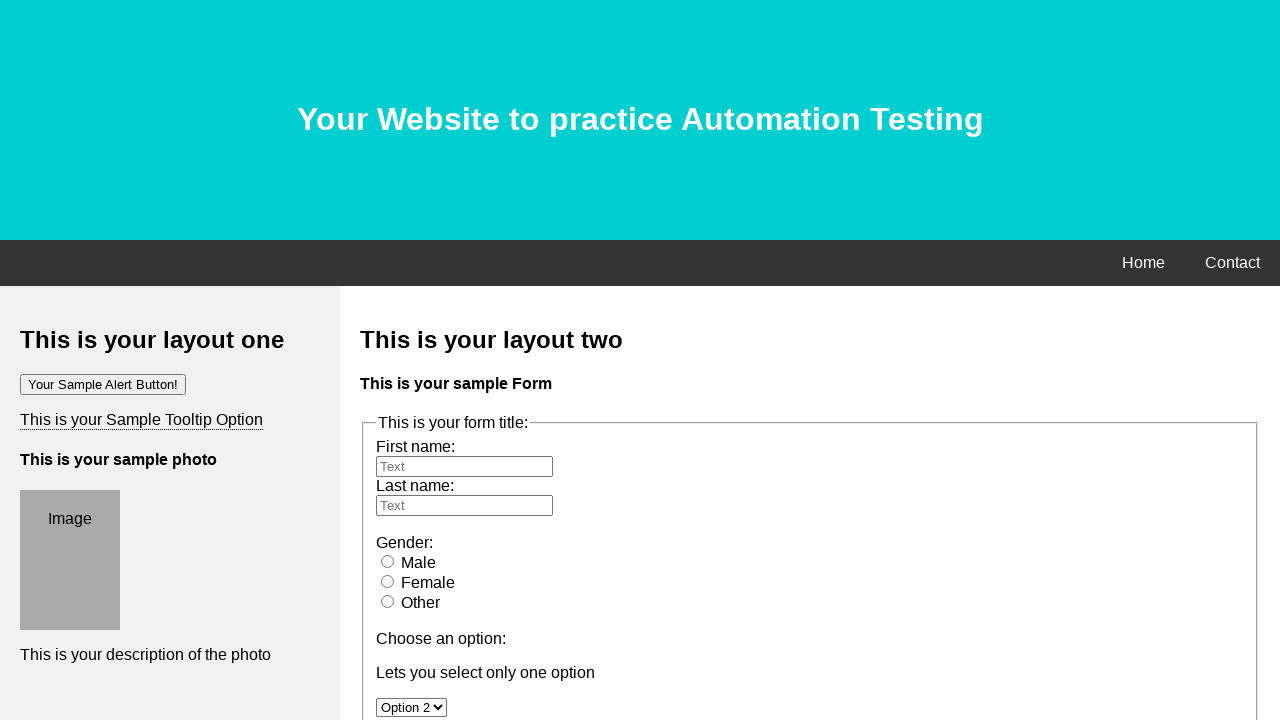

Waited 500ms to observe the selection
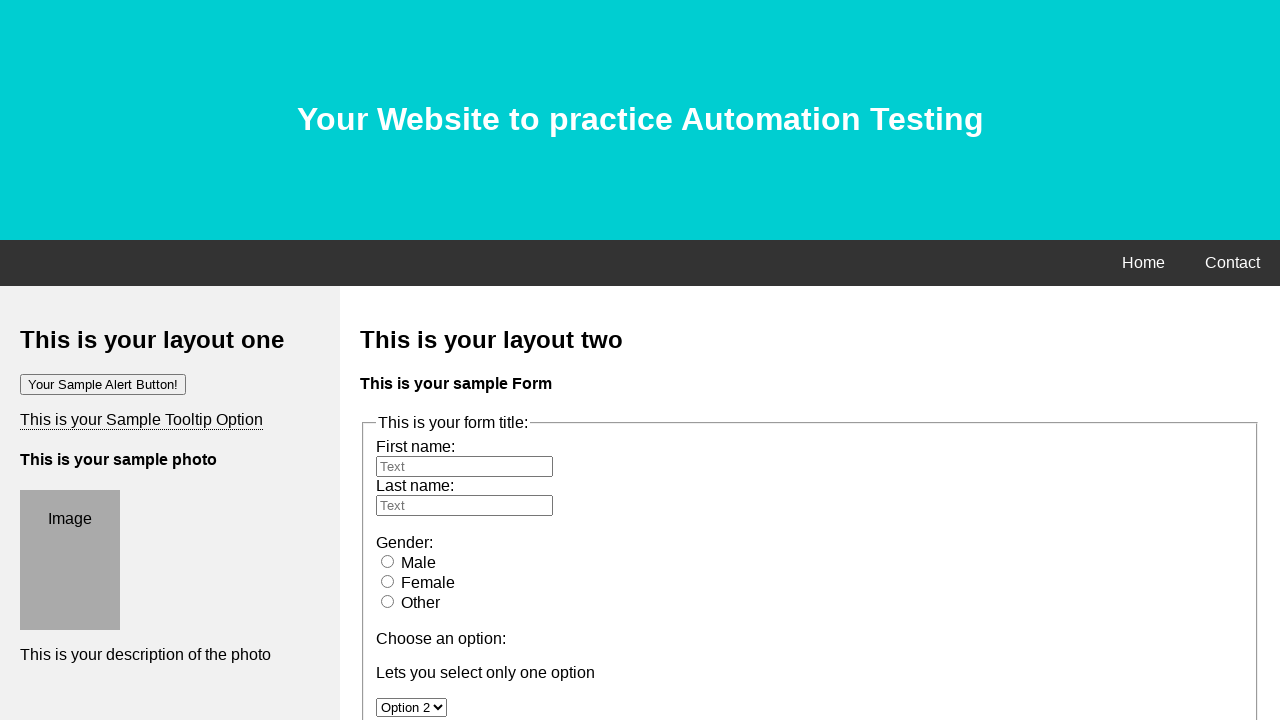

Retrieved value attribute from option 3: 'option 3'
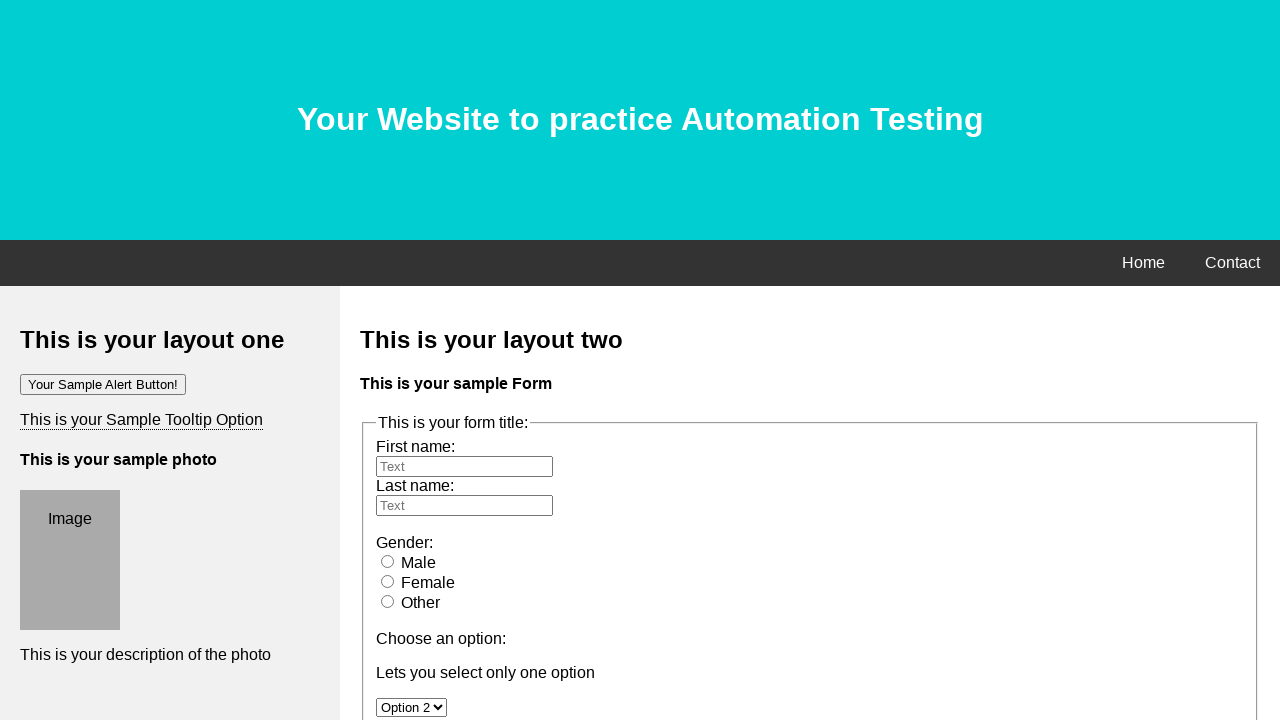

Selected dropdown option with value 'option 3' on #option
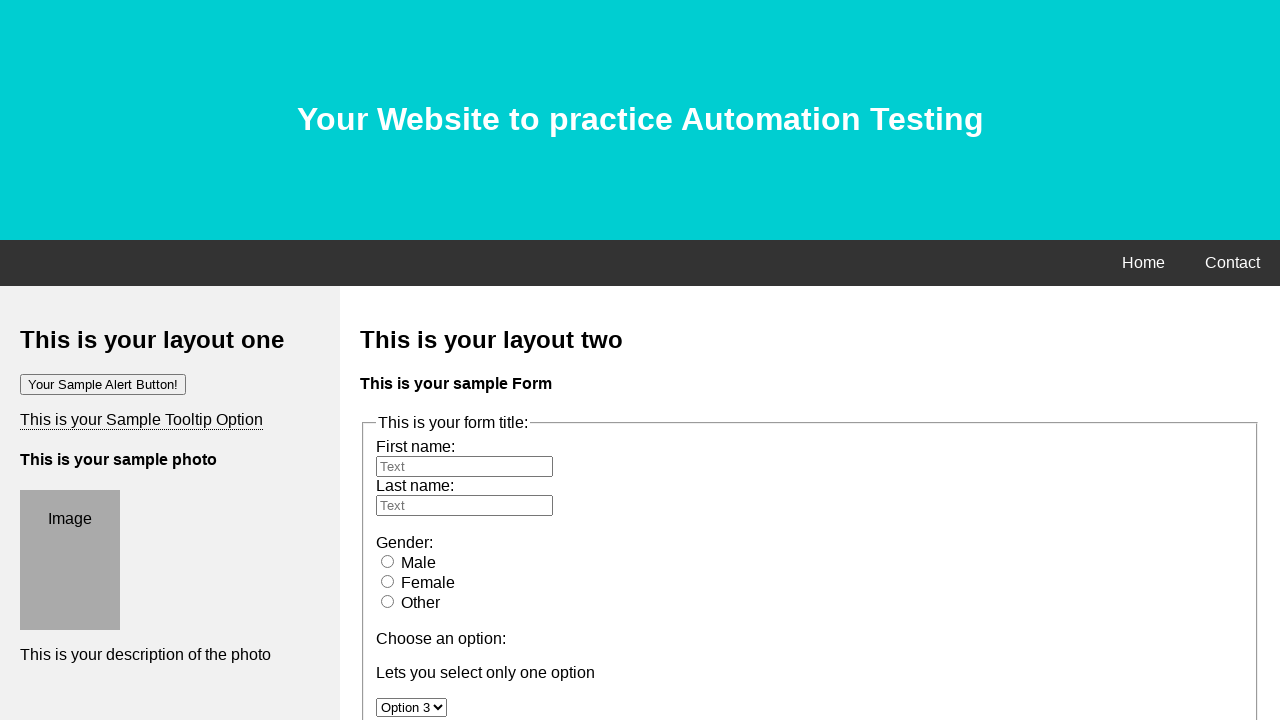

Waited 500ms to observe the selection
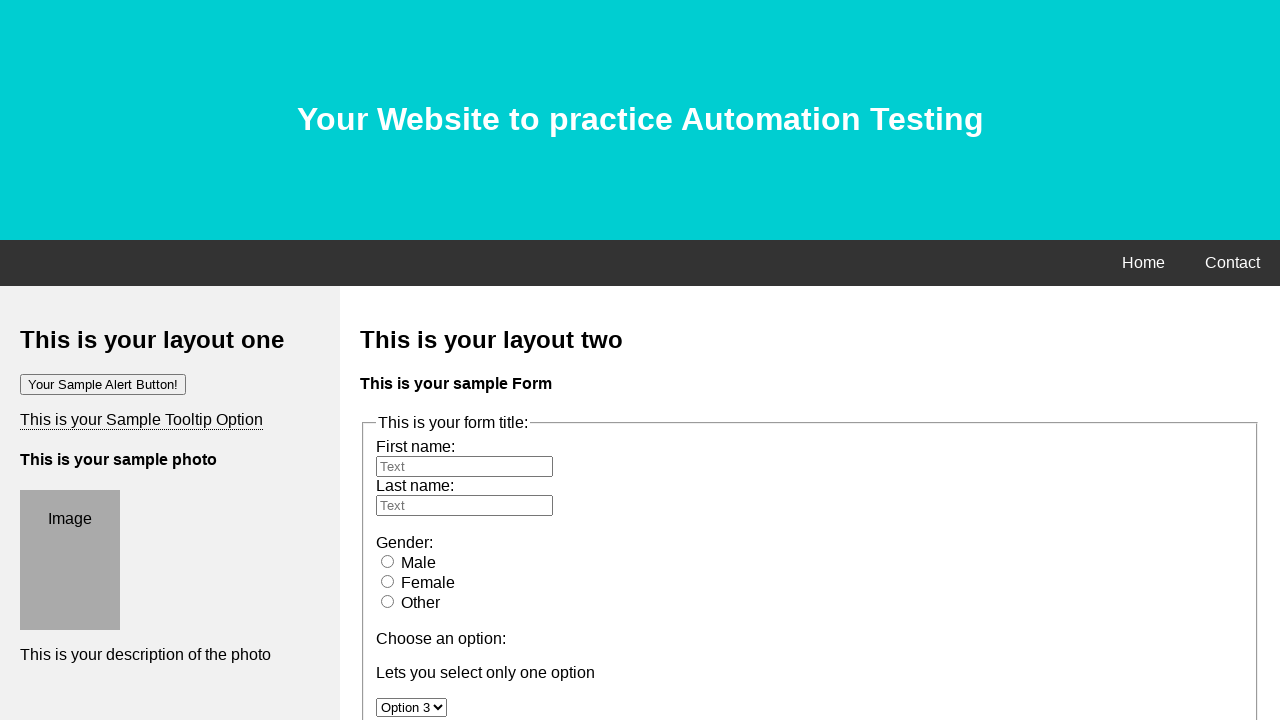

Selected 'Option 2' from the dropdown on #option
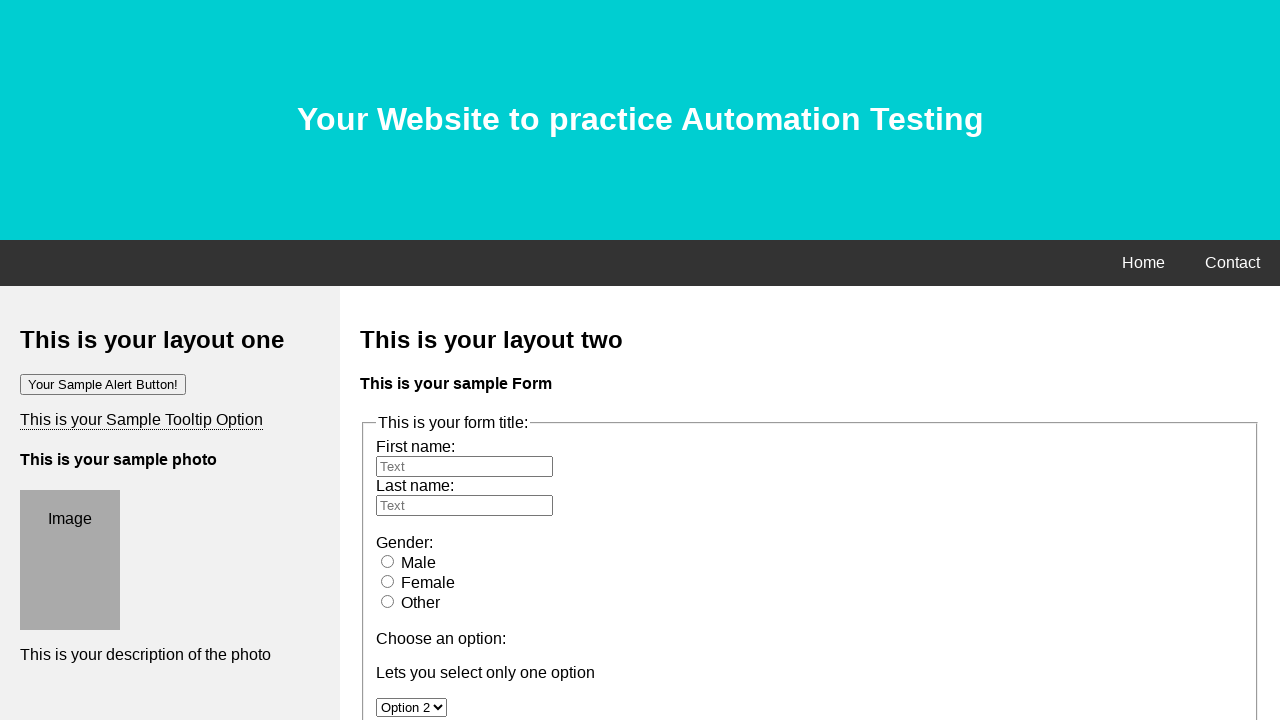

Waited 500ms to verify the selection
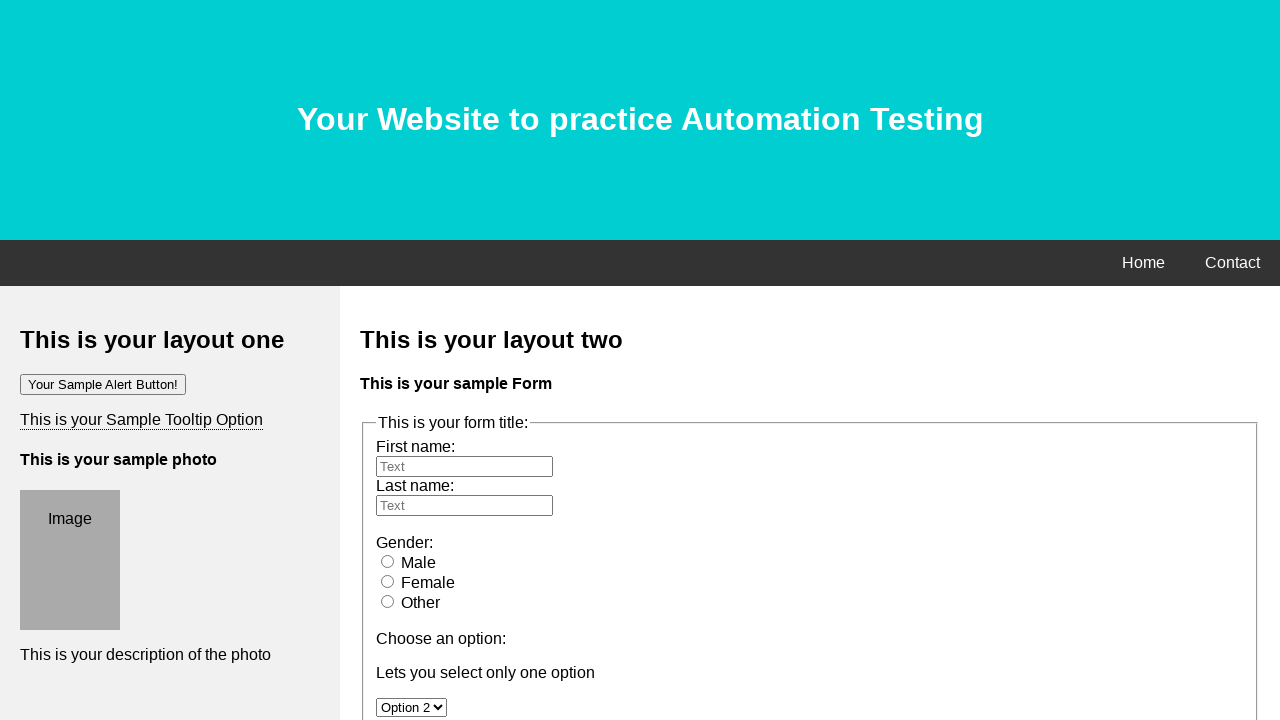

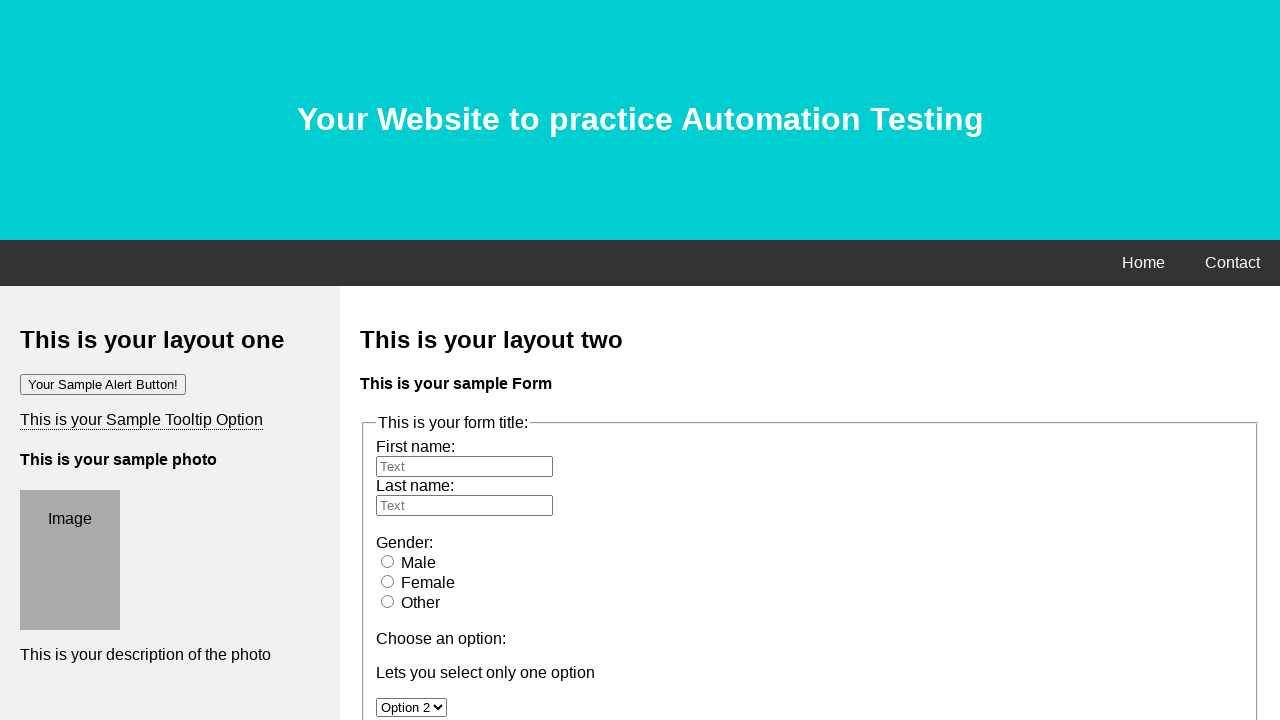